Tests demo page by verifying text and elements, filling textarea, and clicking button

Starting URL: https://seleniumbase.io/demo_page

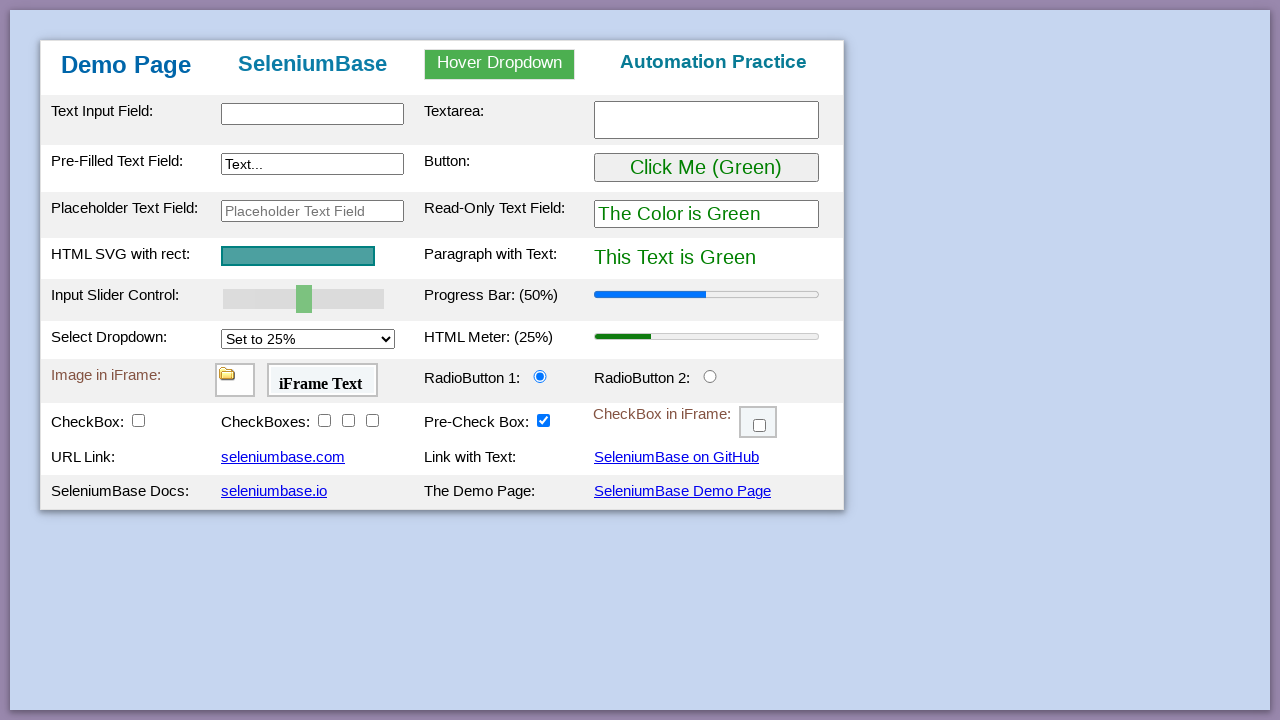

Verified heading text 'SeleniumBase' is present
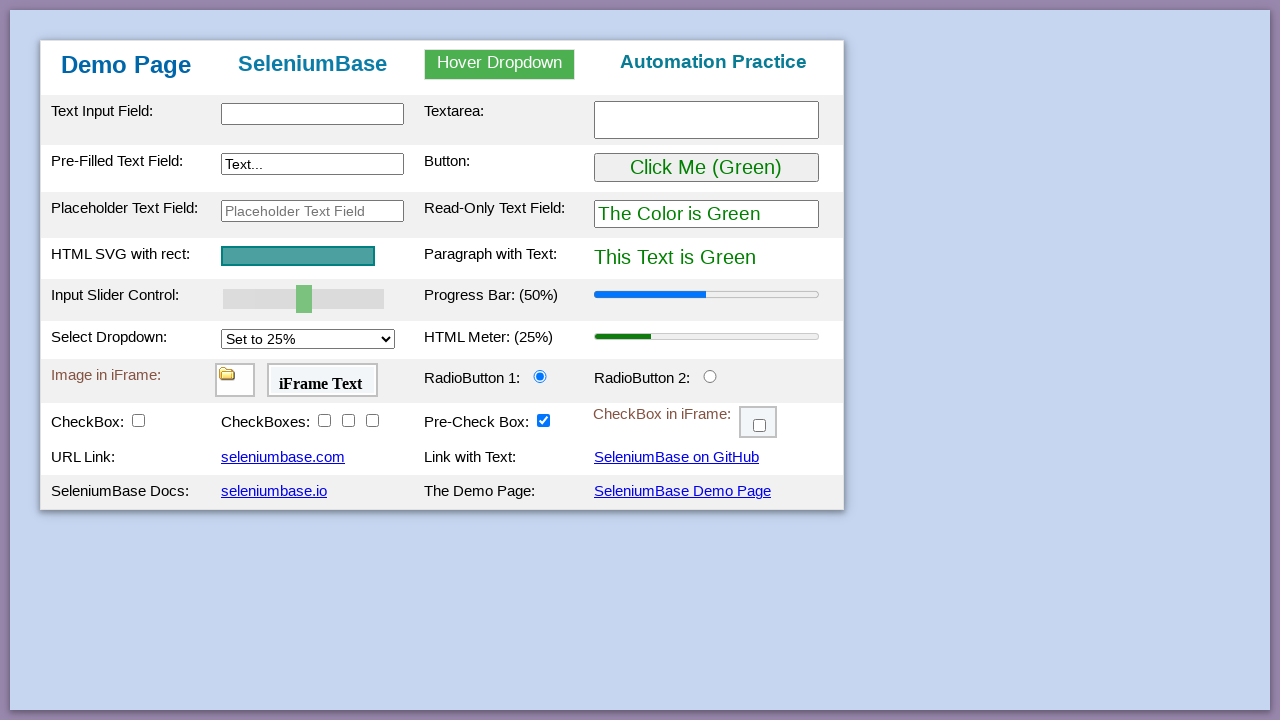

Verified text input field exists
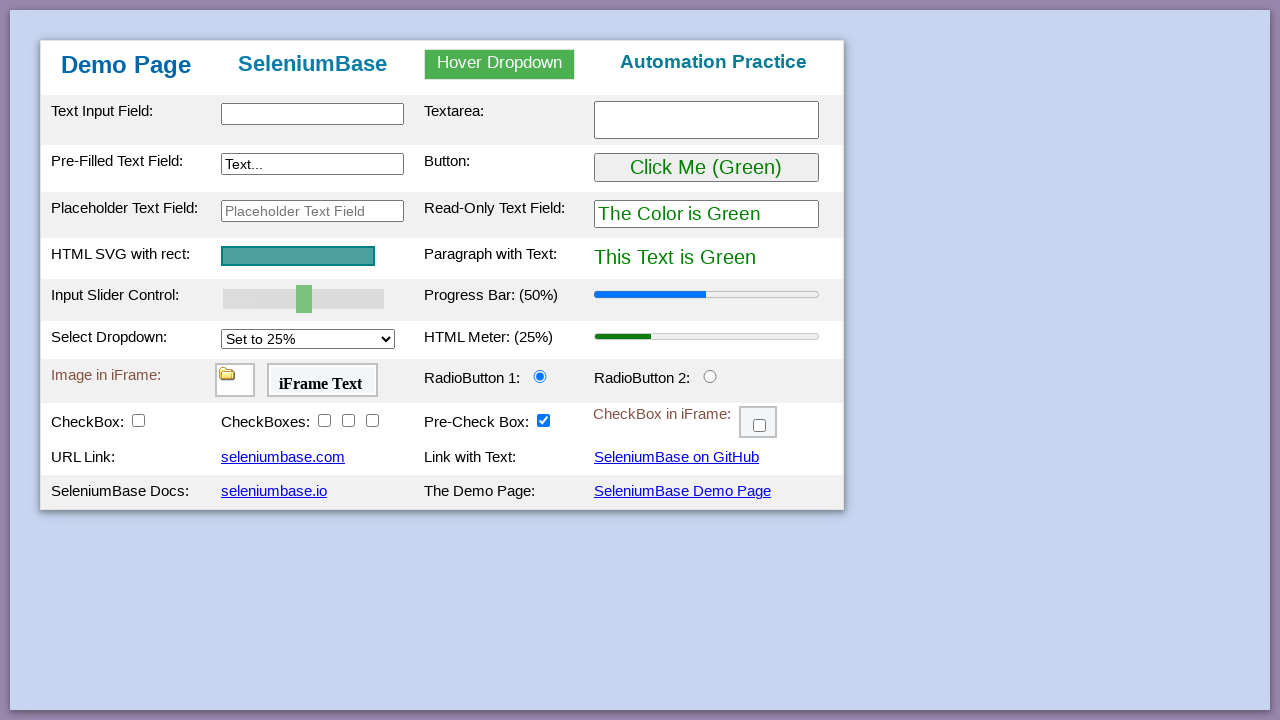

Filled textarea with 'This is me' on #myTextarea
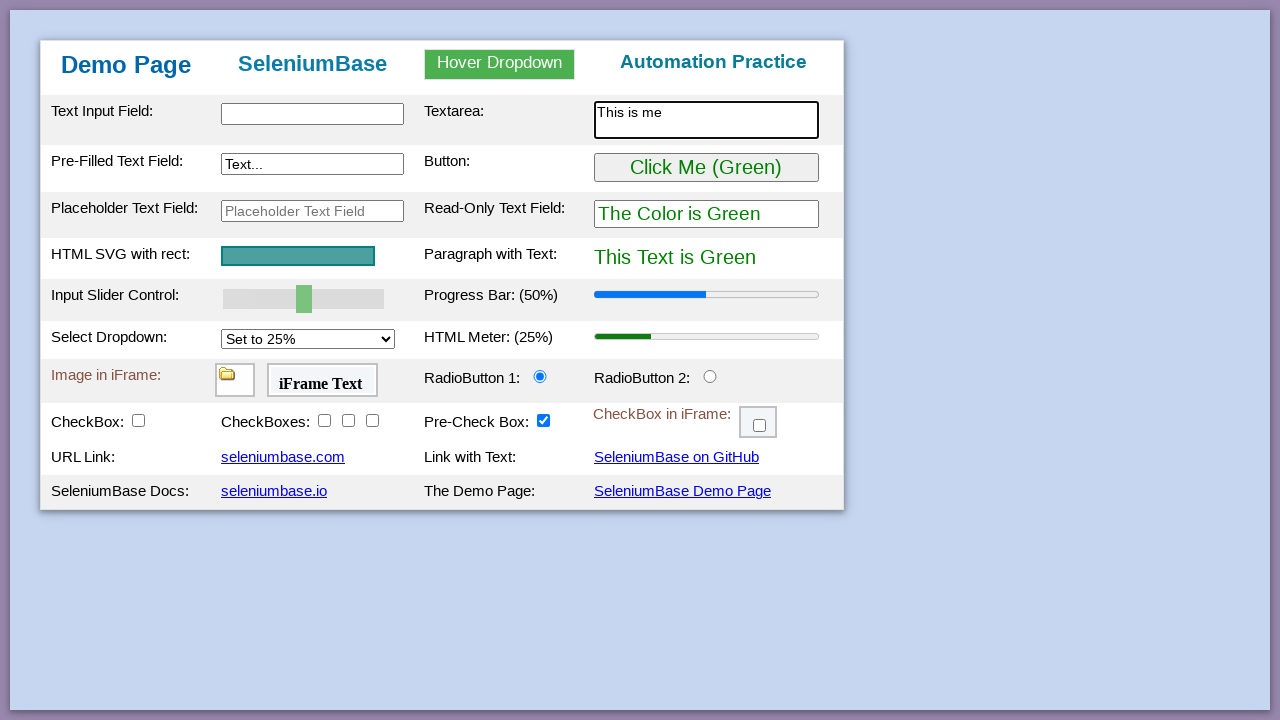

Clicked the button at (706, 168) on #myButton
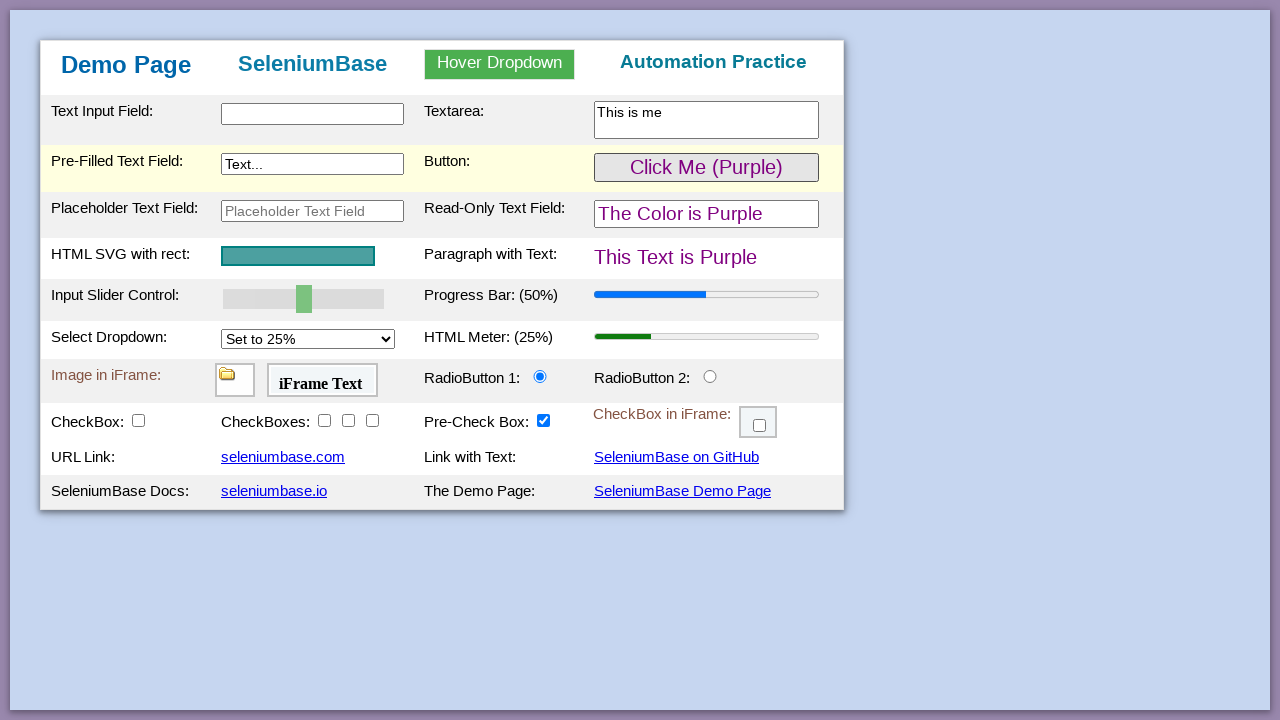

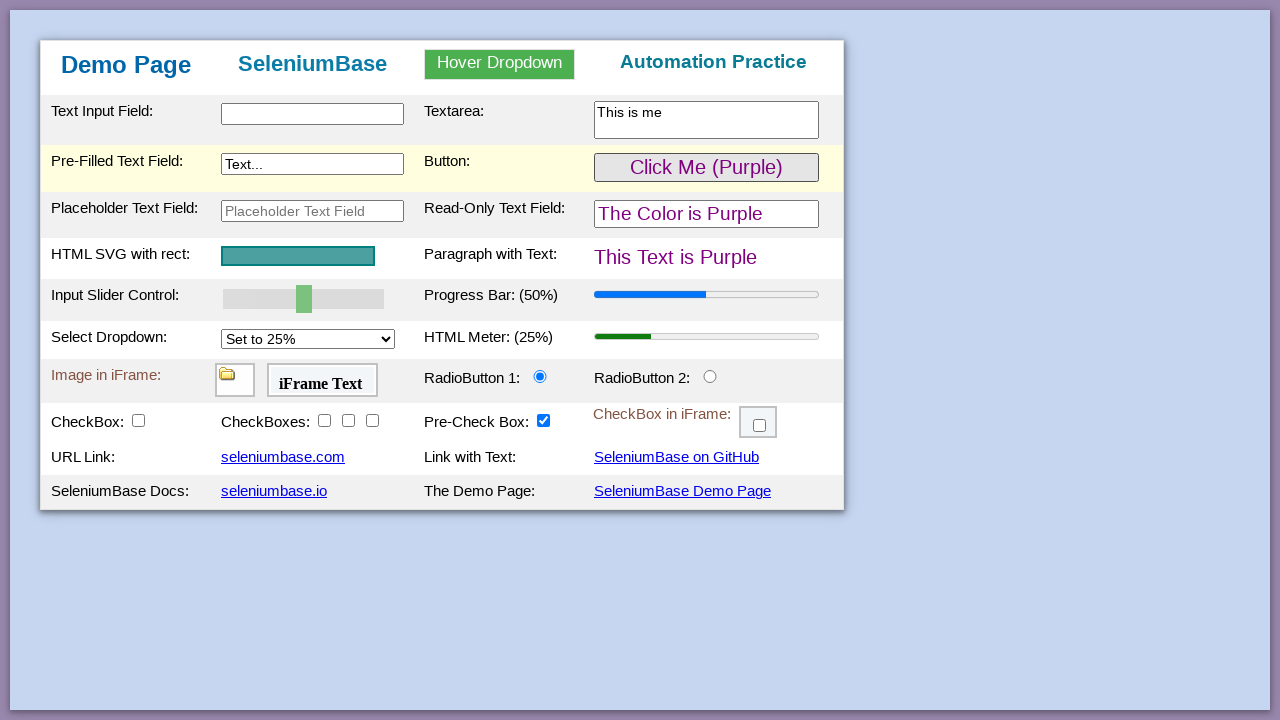